Tests slider interaction by dragging the slider handle horizontally

Starting URL: https://demoqa.com/slider/

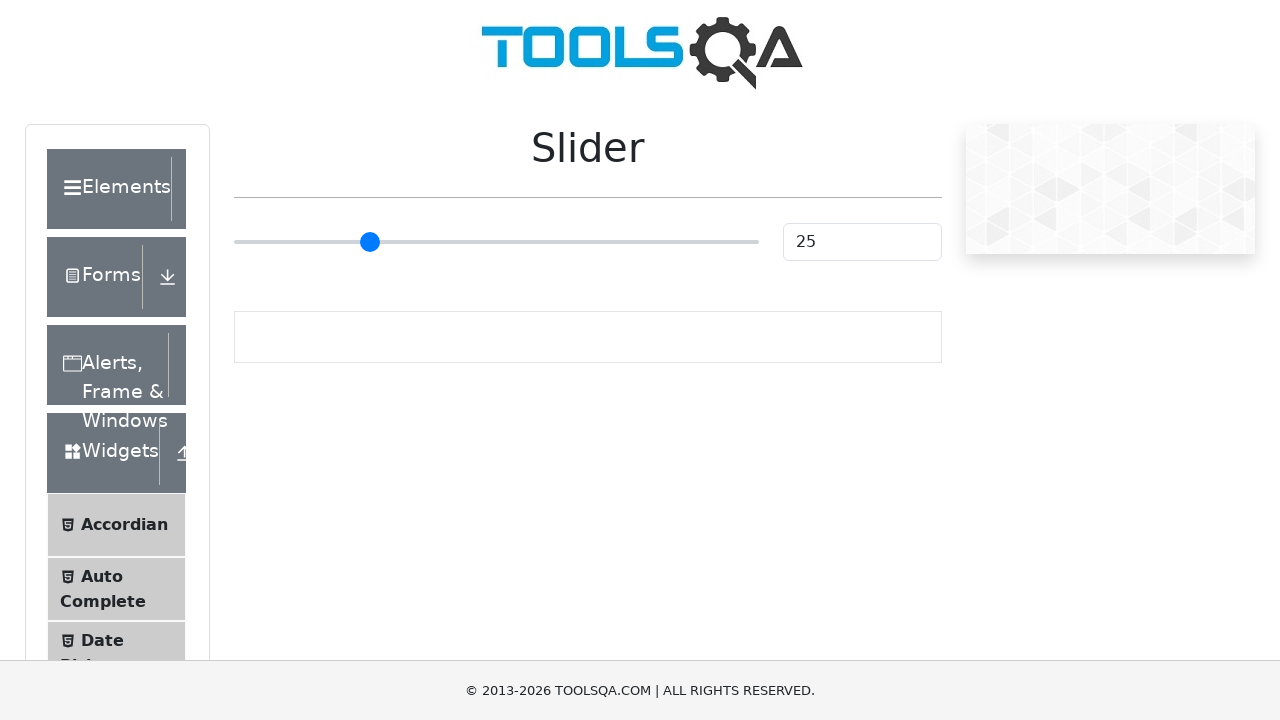

Located slider element on the page
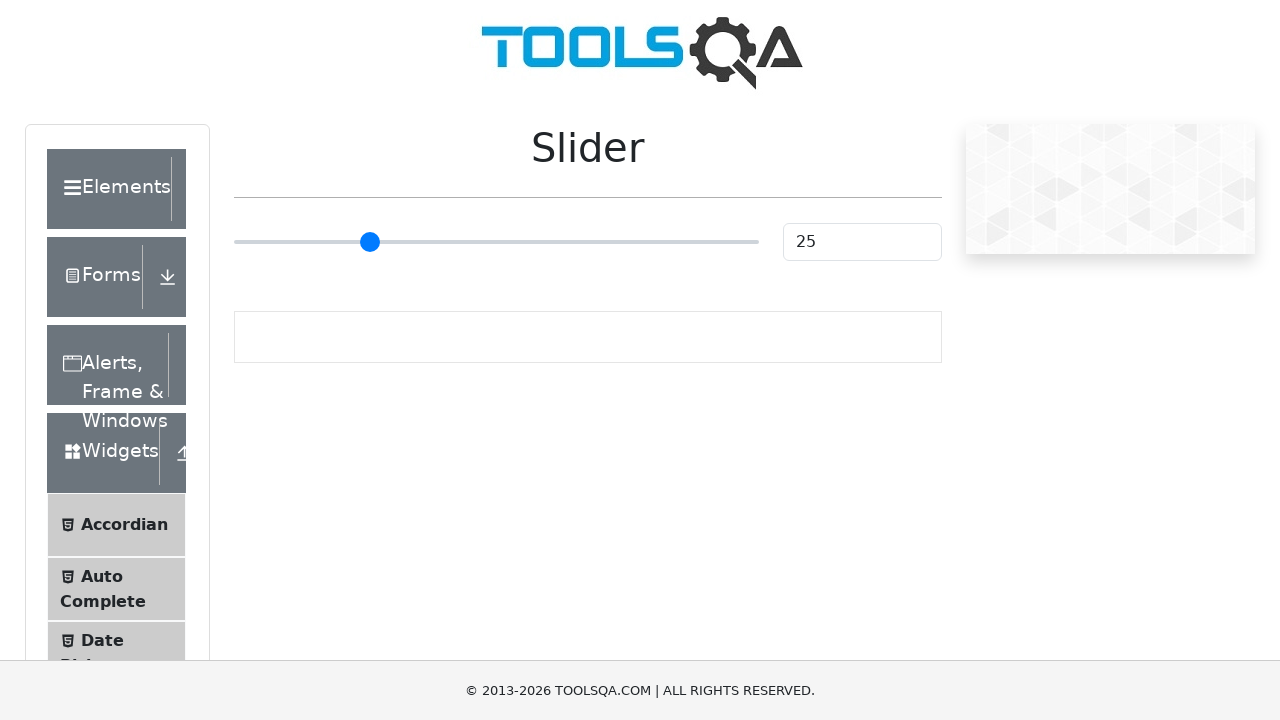

Dragged slider handle horizontally by 50 pixels at (284, 223)
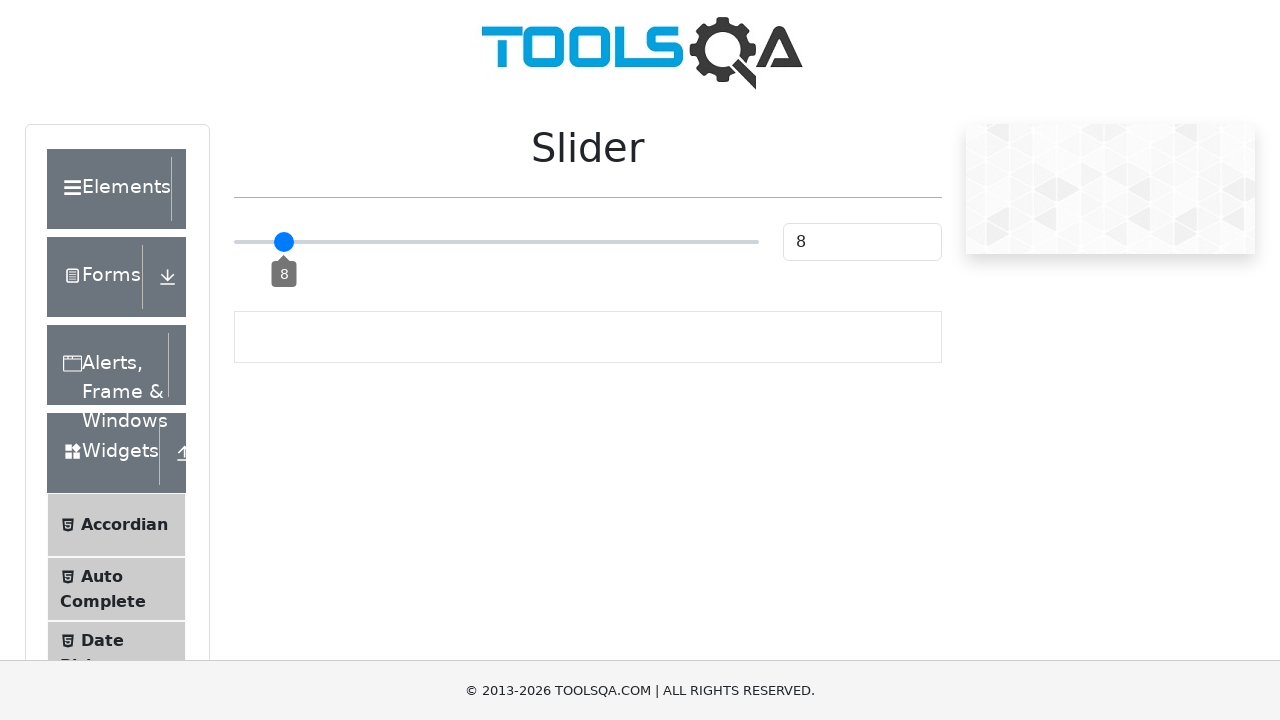

Clicked on the slider element at (496, 242) on xpath=//input[@class='range-slider range-slider--primary']
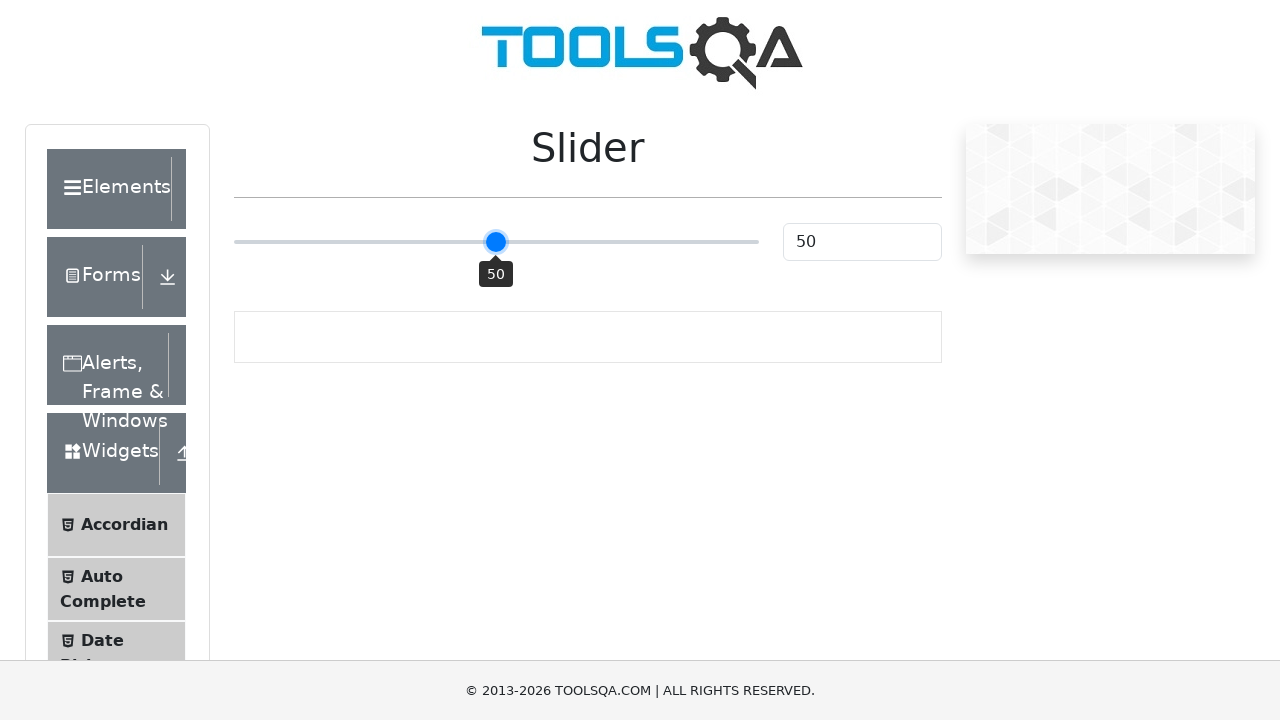

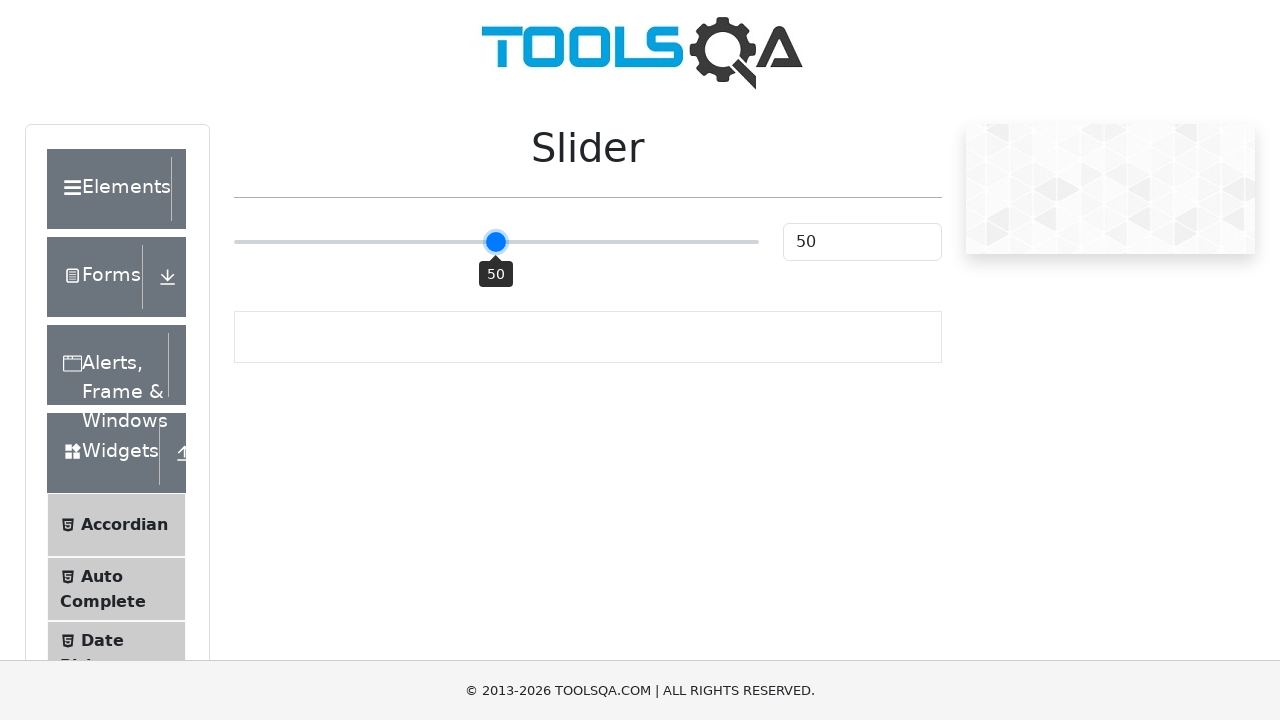